Tests a progress bar by clicking the start button and waiting for the progress bar to reach 100%

Starting URL: https://demoqa.com/progress-bar

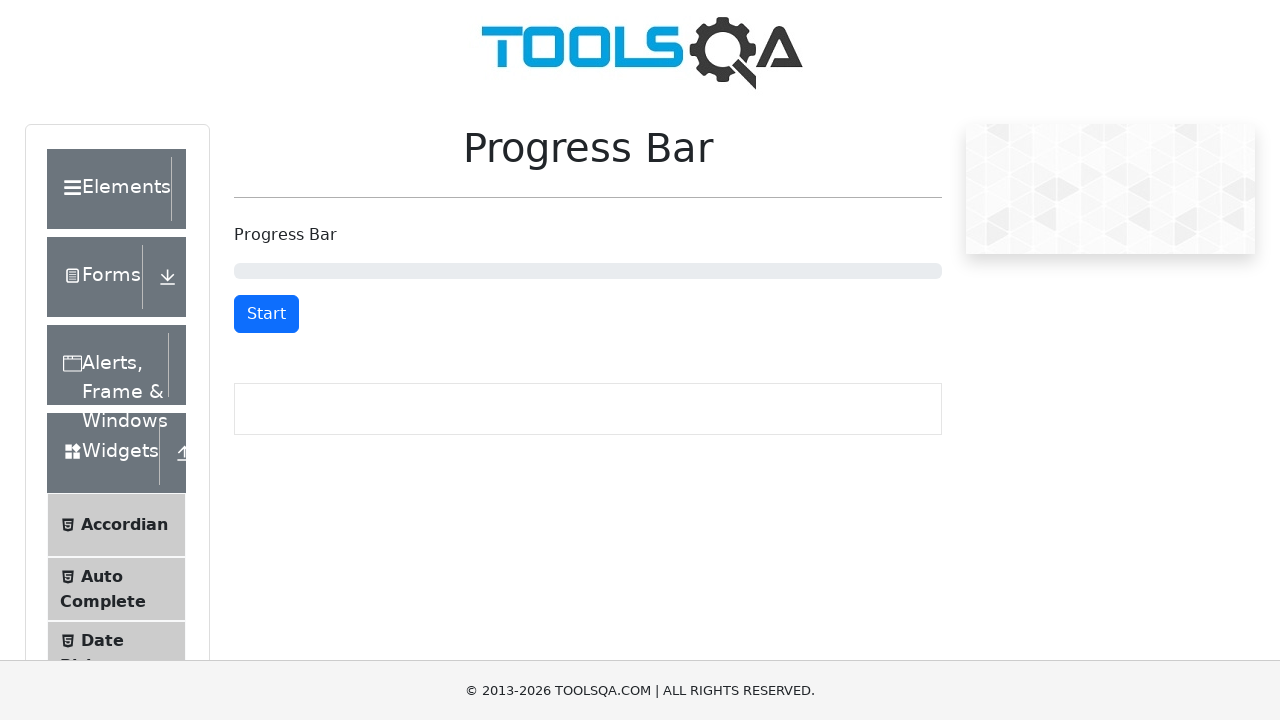

Clicked start button to begin progress bar at (266, 314) on #startStopButton
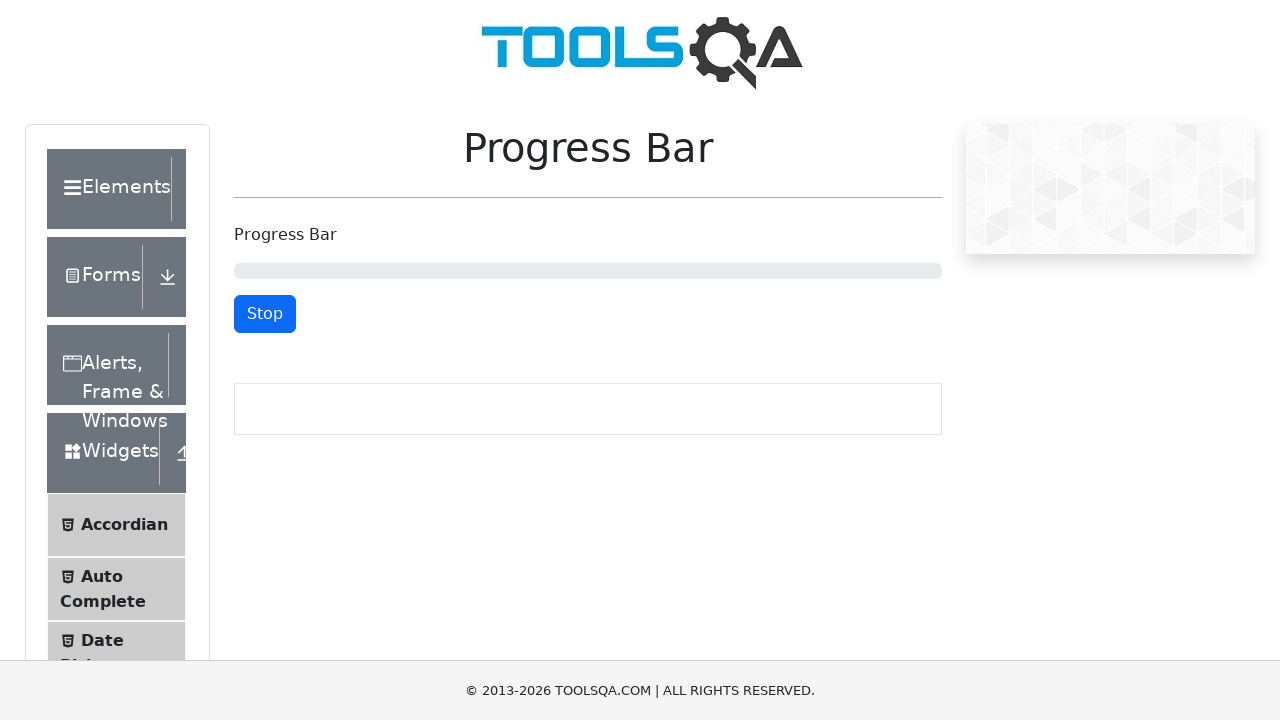

Progress bar reached 100%
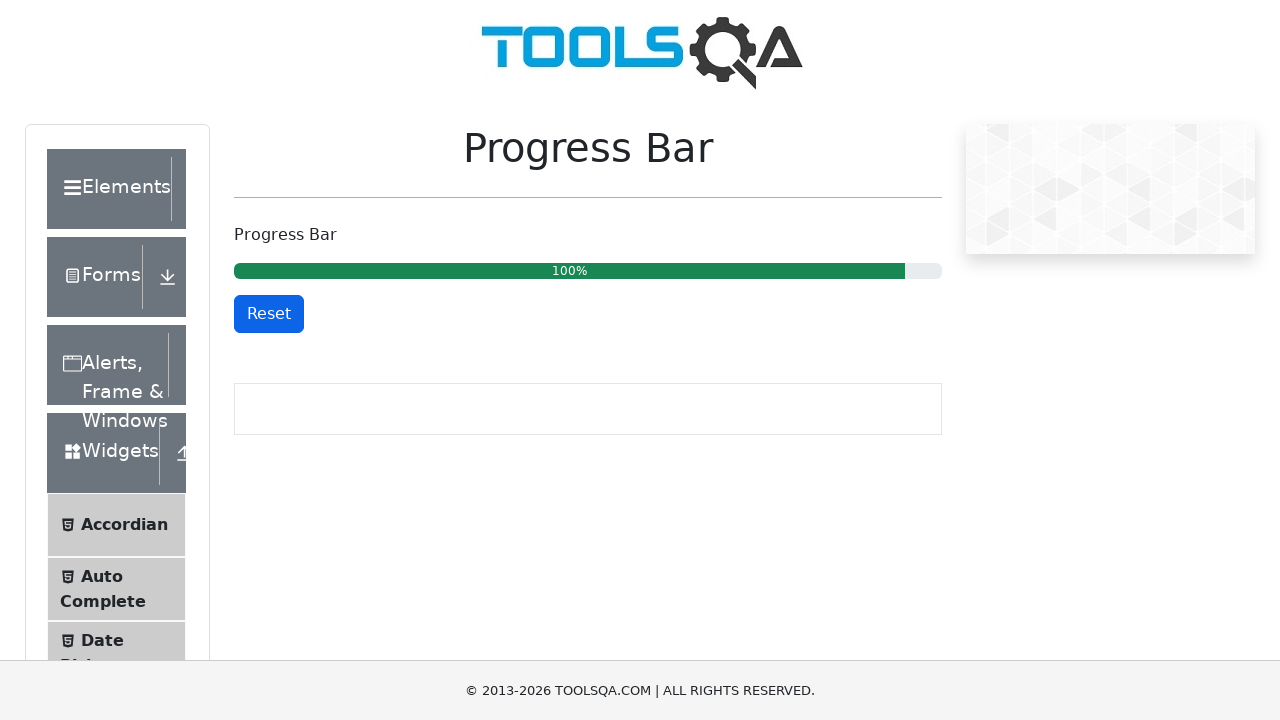

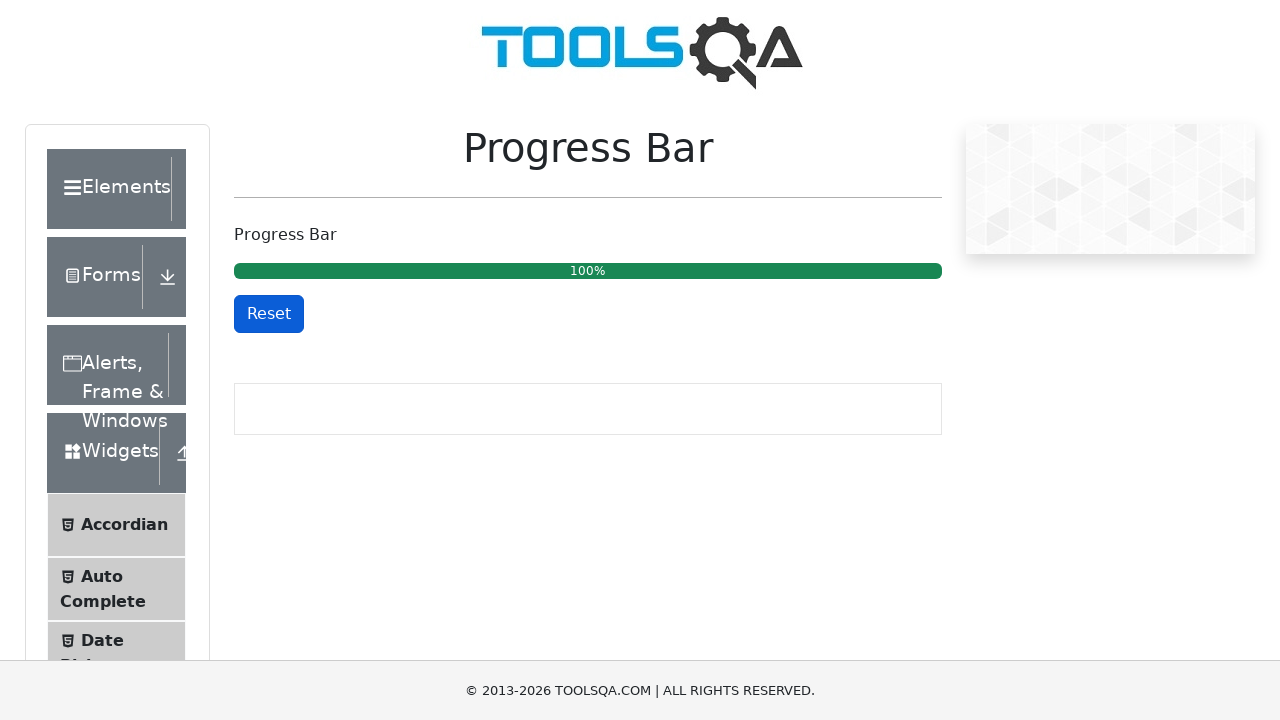